Tests checkbox interaction by verifying initial selected state, clicking to unselect, and verifying the checkbox becomes unselected

Starting URL: https://www.selenium.dev/selenium/web/inputs.html

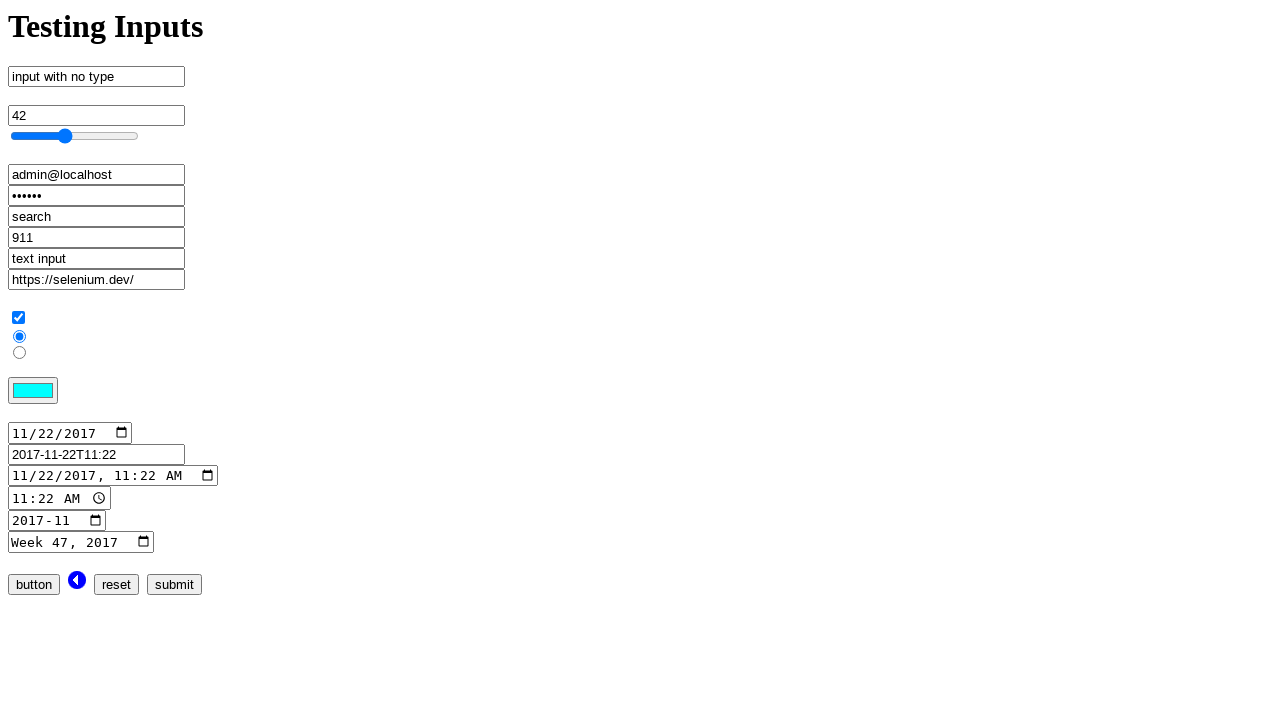

Located all checkbox elements by name 'checkbox_input'
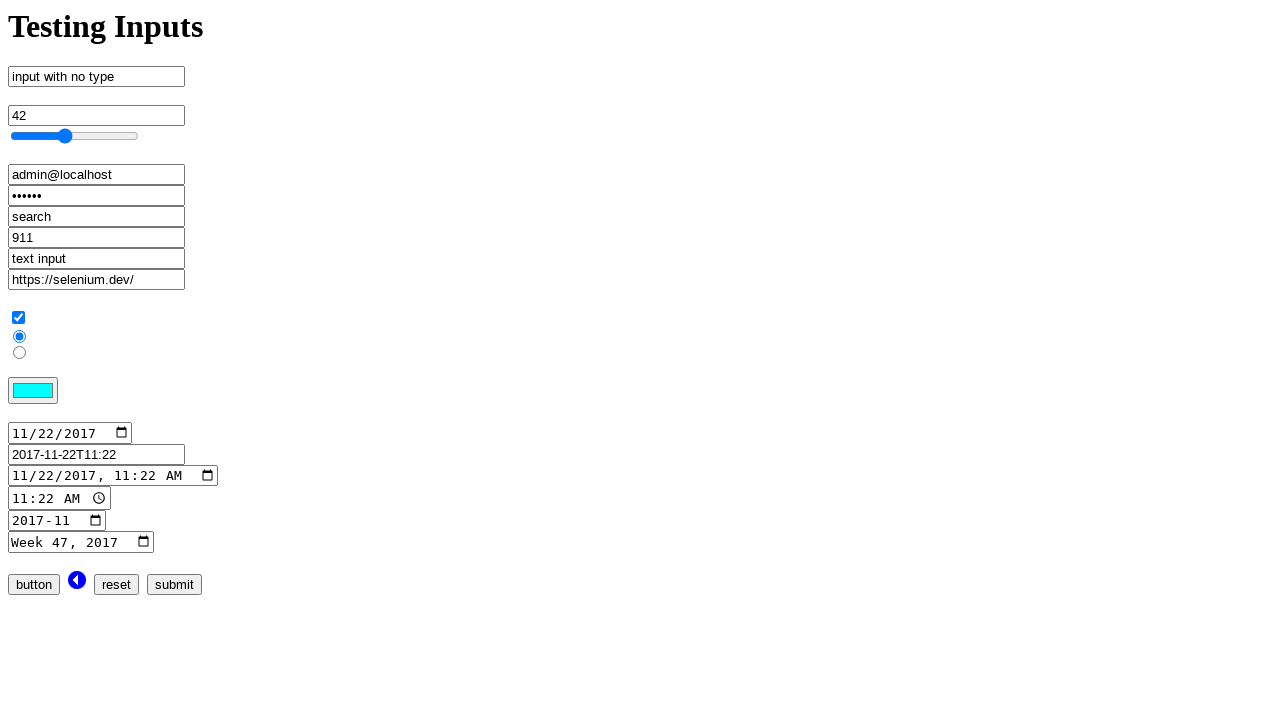

Verified checkbox is initially selected
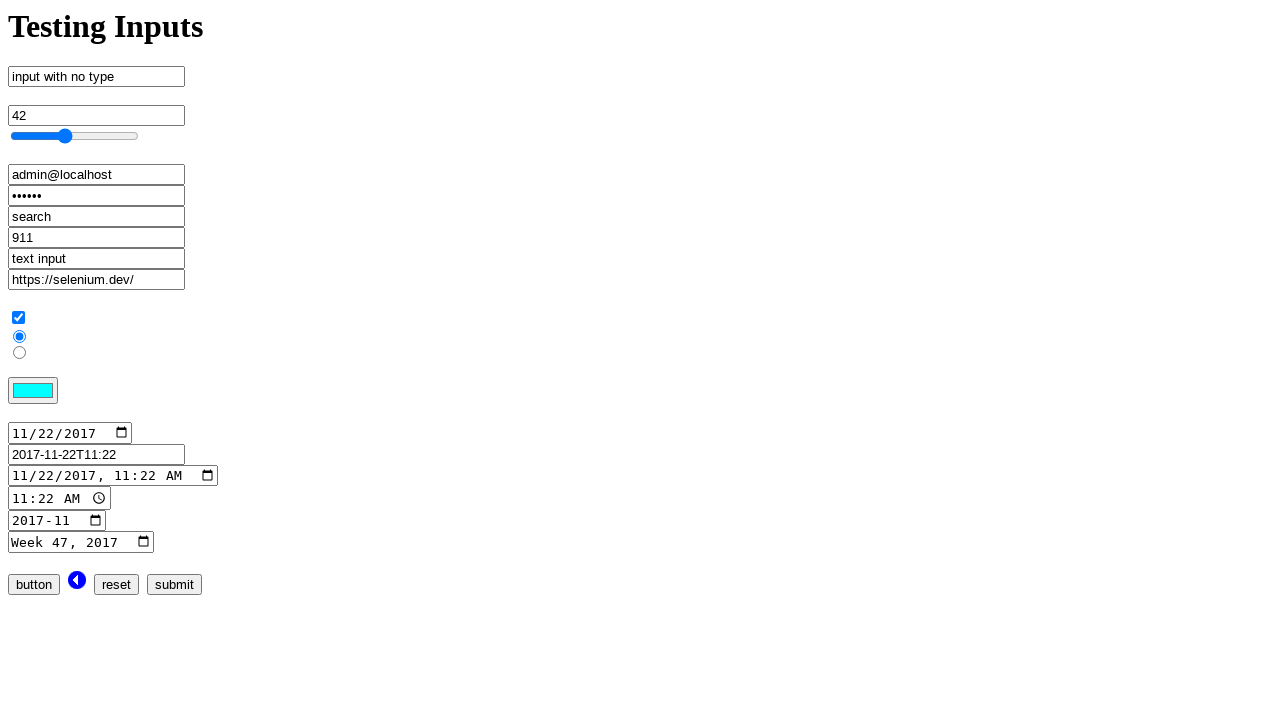

Clicked checkbox to unselect it at (18, 318) on [name='checkbox_input'] >> nth=0
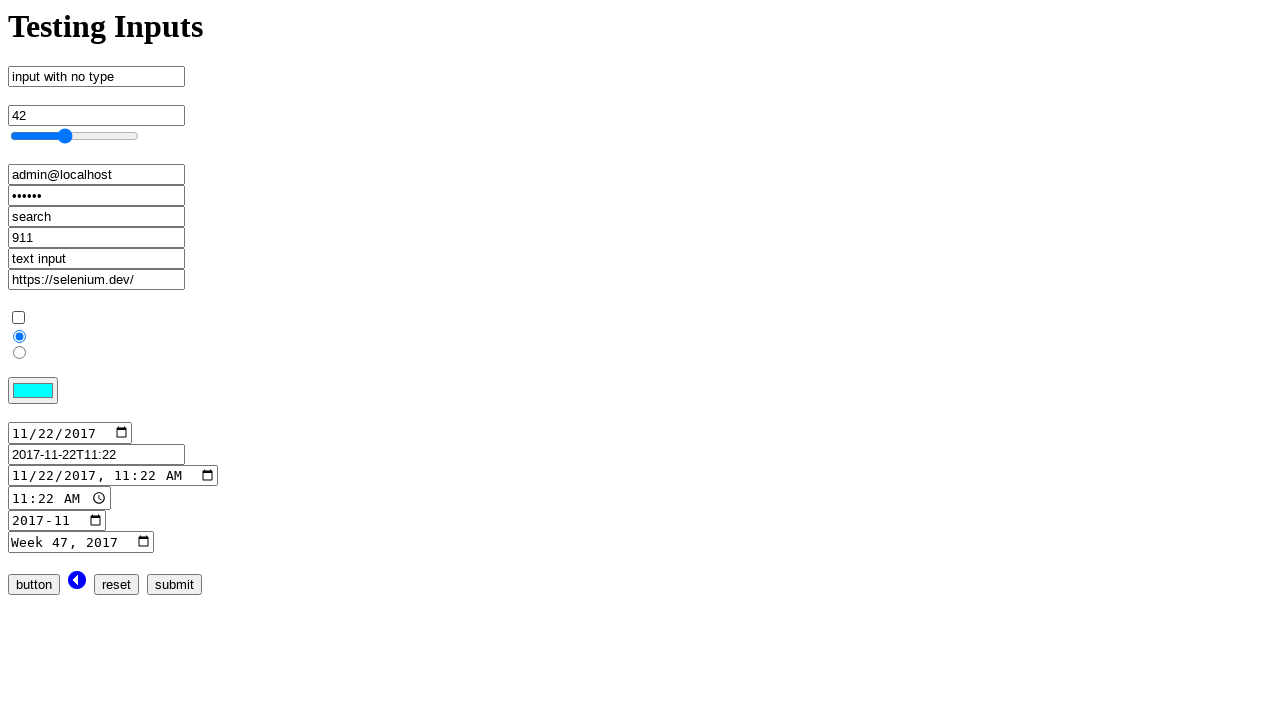

Verified checkbox is now unselected after click
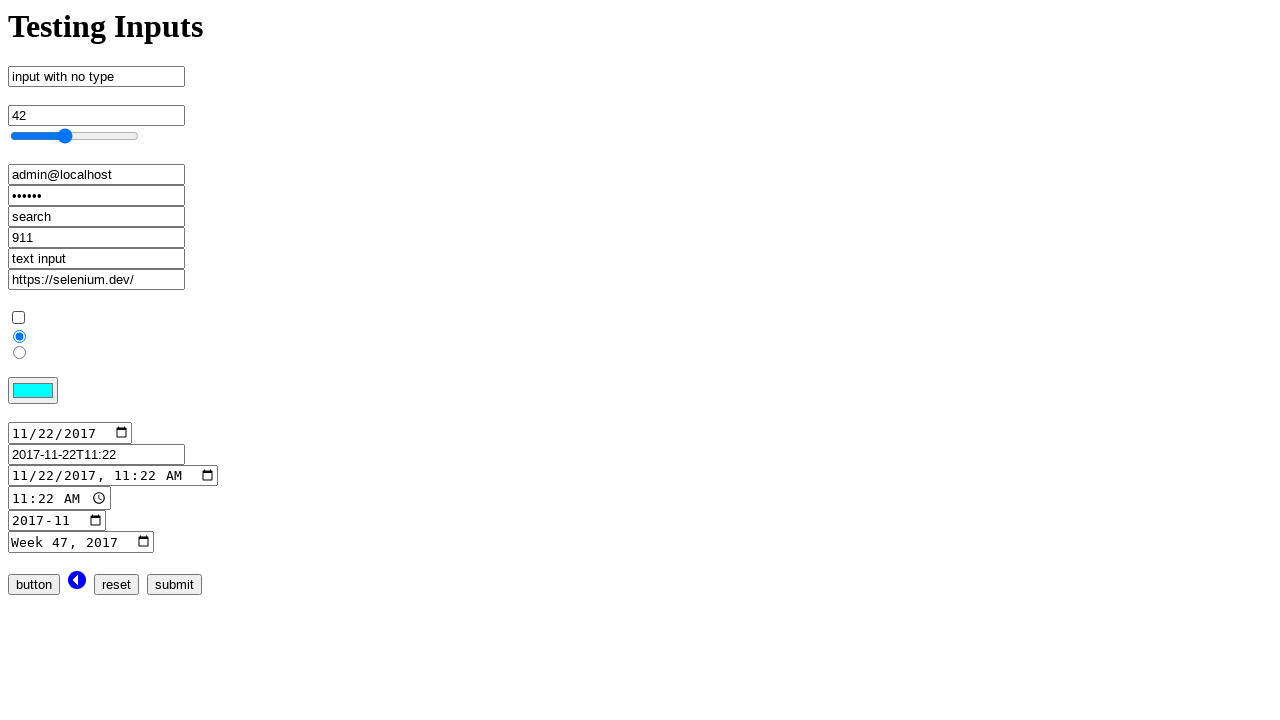

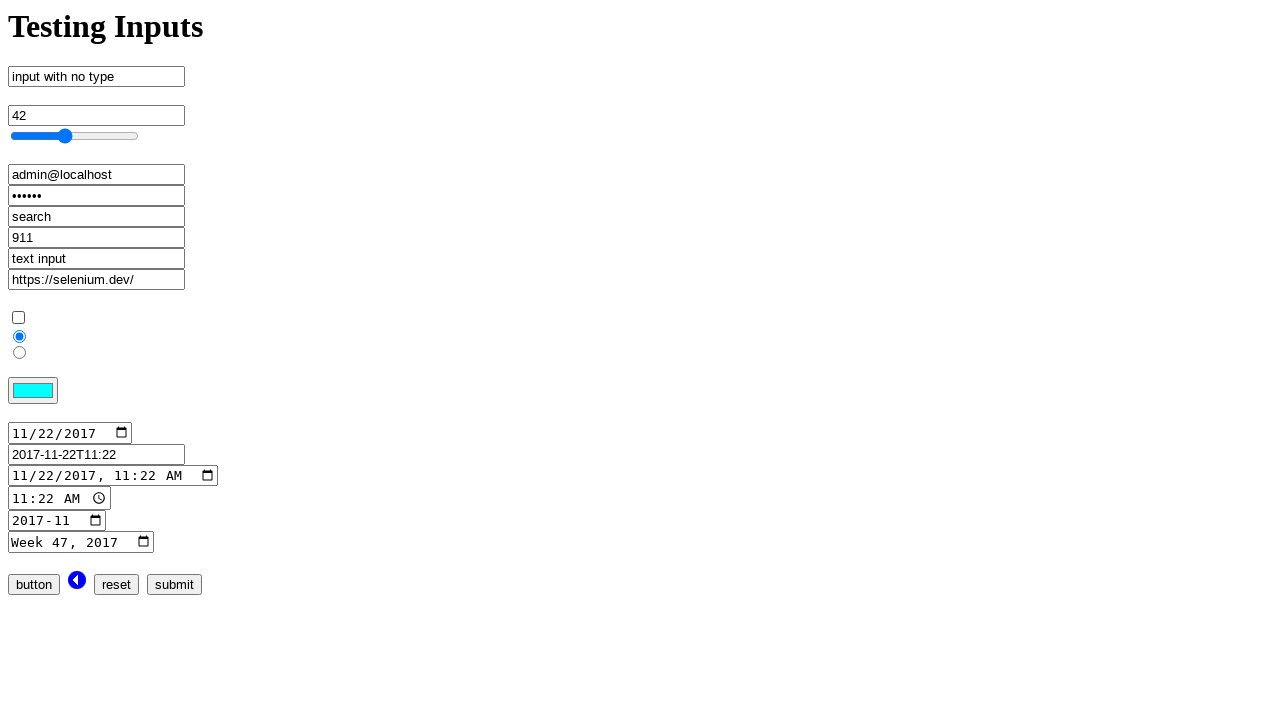